Tests multi-tab navigation by finding links within a specific section of the page, opening each link in a new tab using keyboard shortcuts, and then switching through all opened tabs.

Starting URL: https://rahulshettyacademy.com/AutomationPractice/

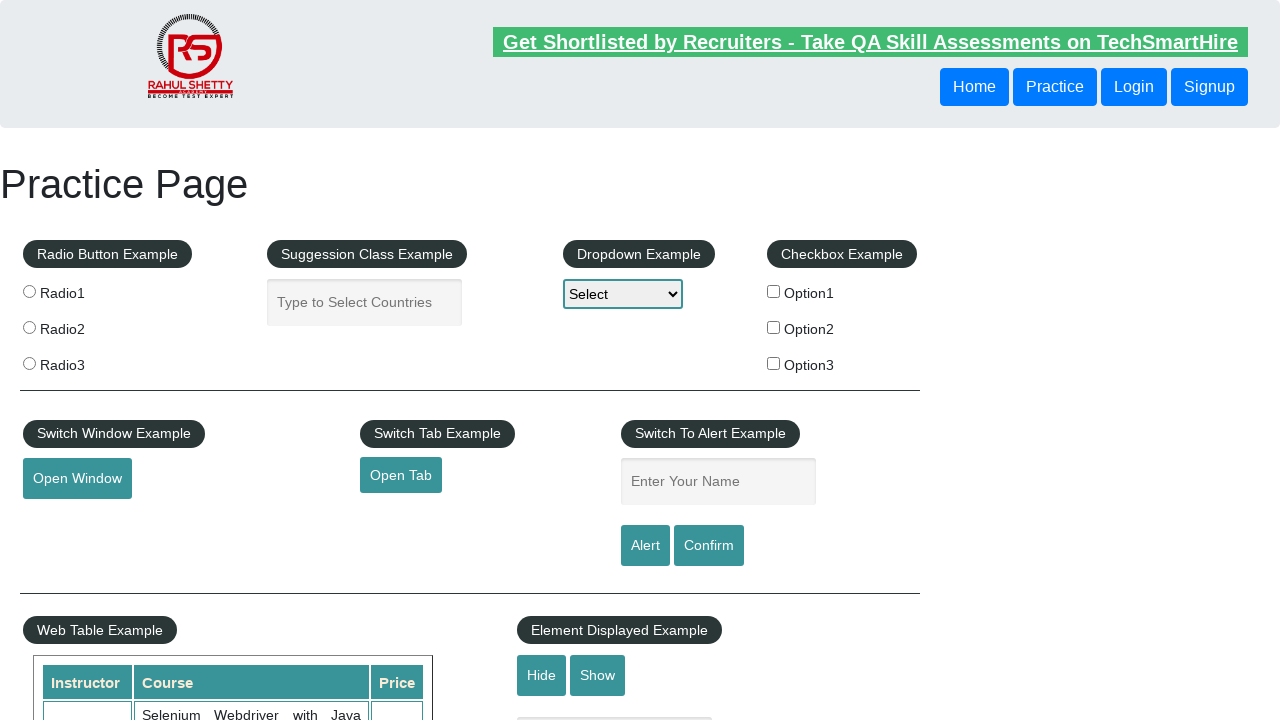

Footer element with ID 'gf-BIG' loaded
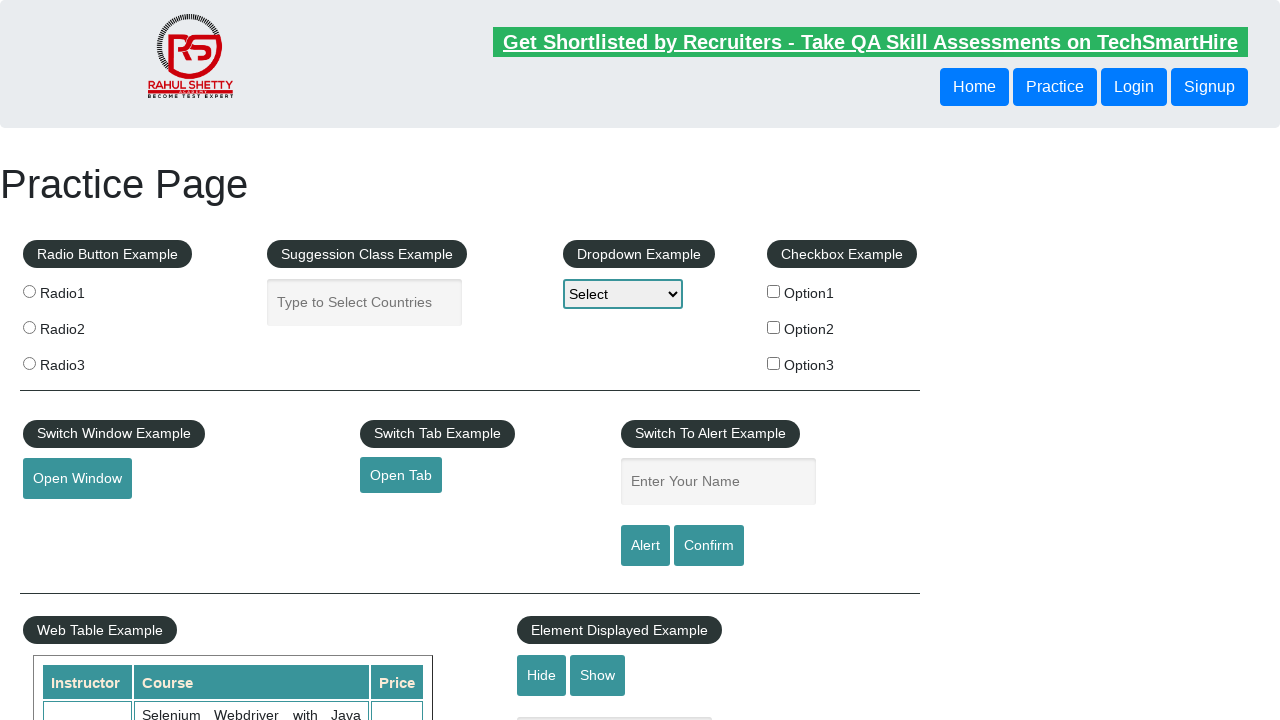

Located footer element containing links
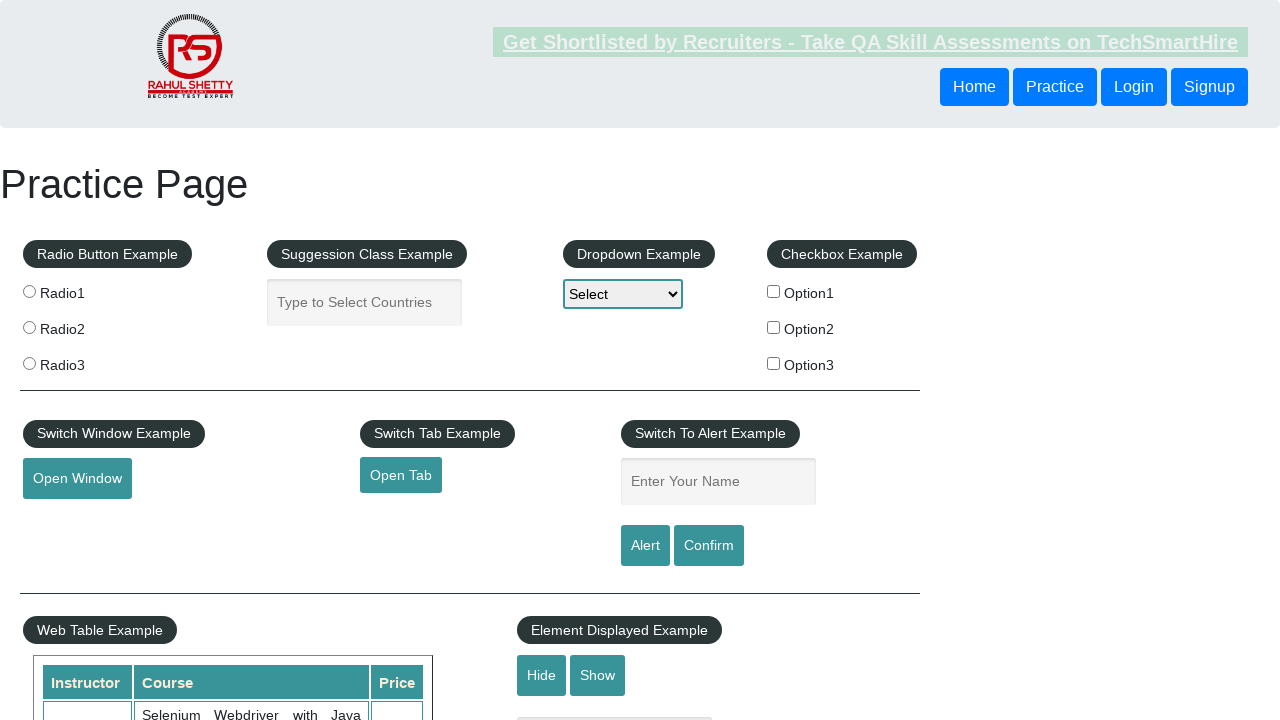

Located first column links in footer table
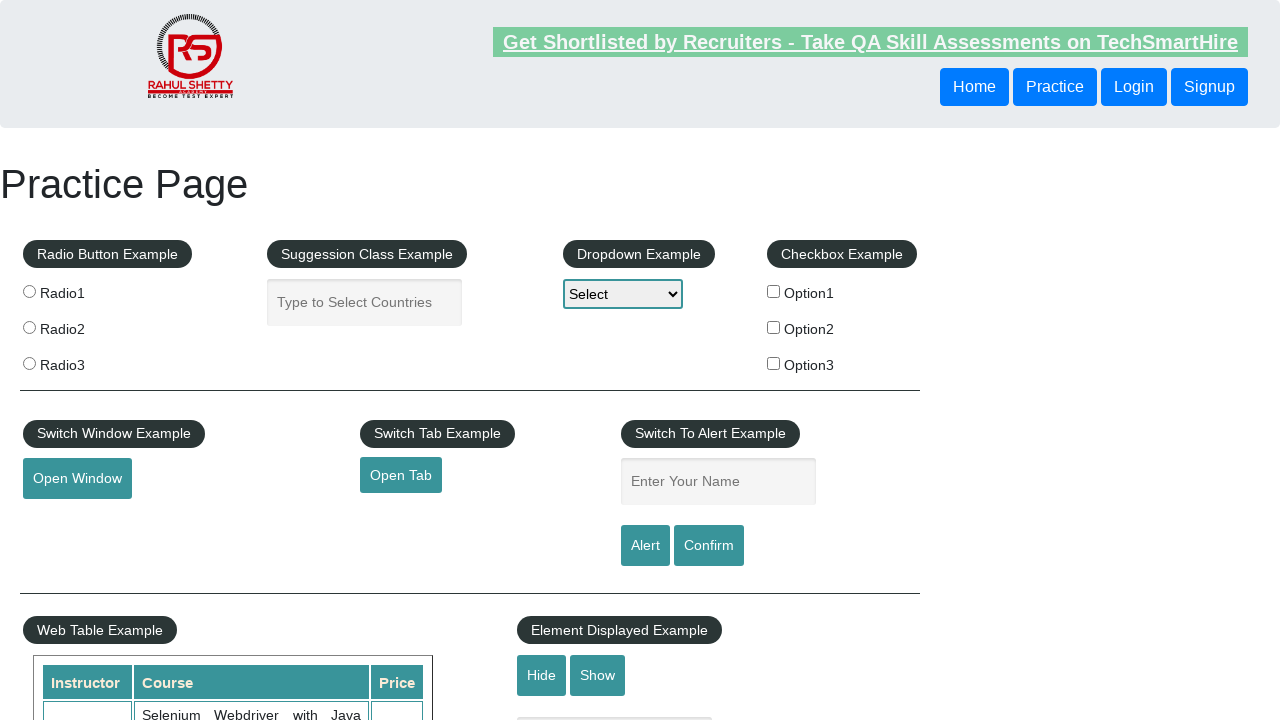

Found 5 links in the footer column
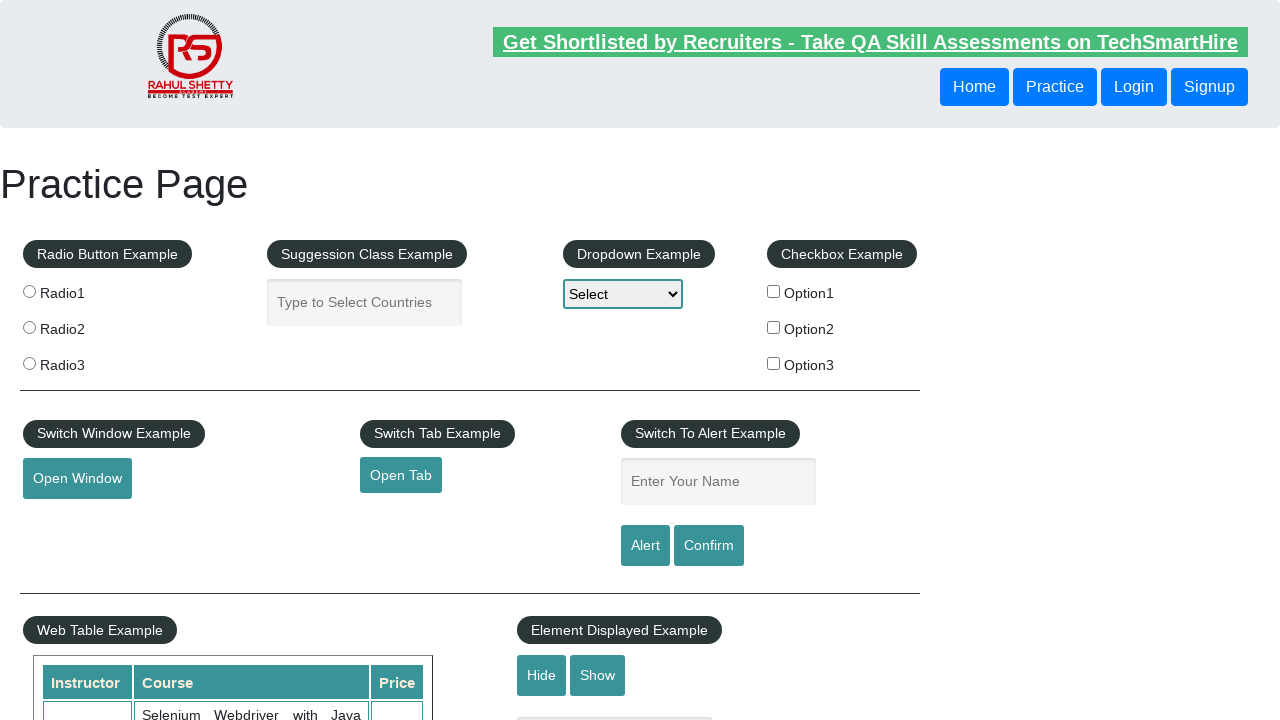

Opened link 1 in new tab using Ctrl+Click at (68, 520) on #gf-BIG >> xpath=//table/tbody/tr/td[1]//ul//a >> nth=1
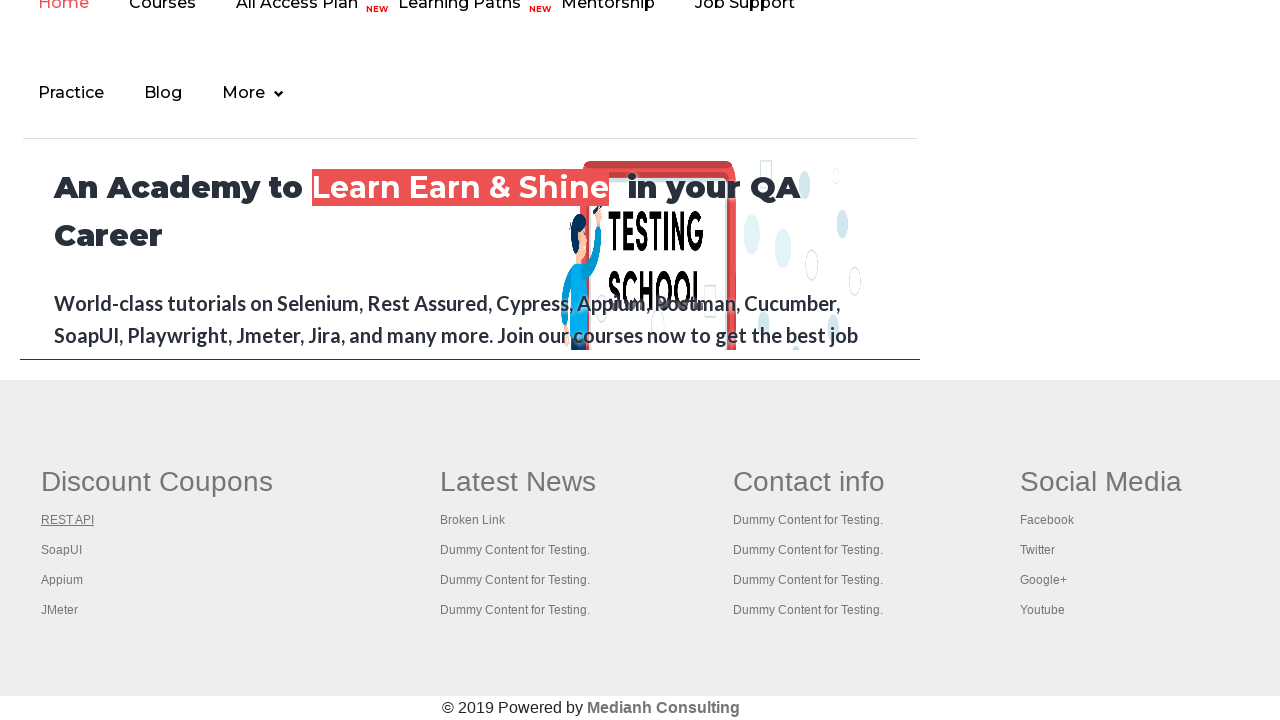

Waited 1 second for new tab to open
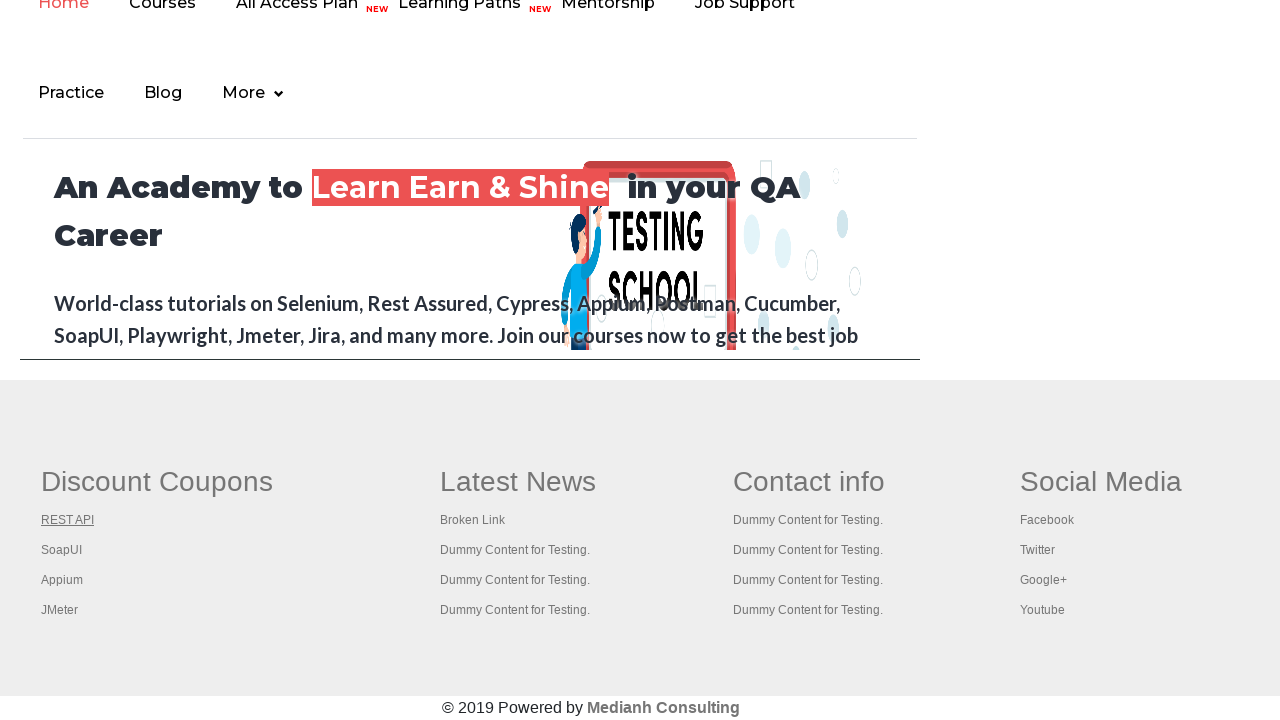

Opened link 2 in new tab using Ctrl+Click at (62, 550) on #gf-BIG >> xpath=//table/tbody/tr/td[1]//ul//a >> nth=2
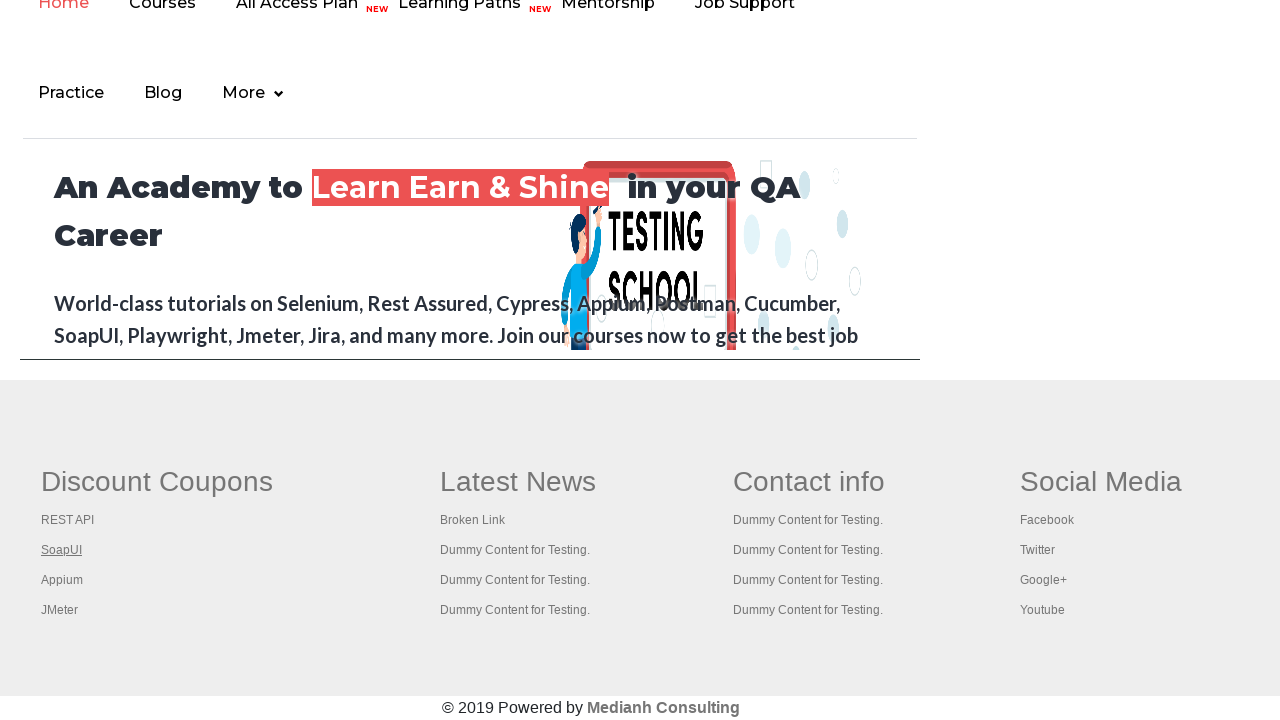

Waited 1 second for new tab to open
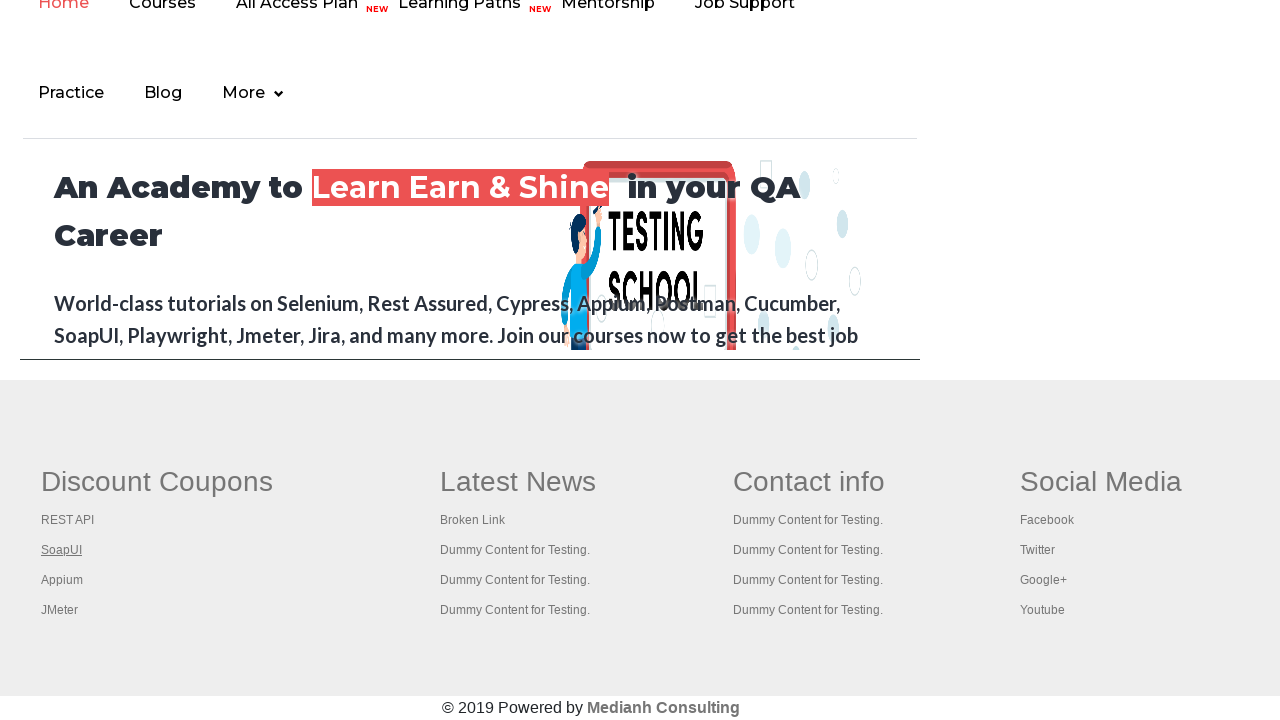

Opened link 3 in new tab using Ctrl+Click at (62, 580) on #gf-BIG >> xpath=//table/tbody/tr/td[1]//ul//a >> nth=3
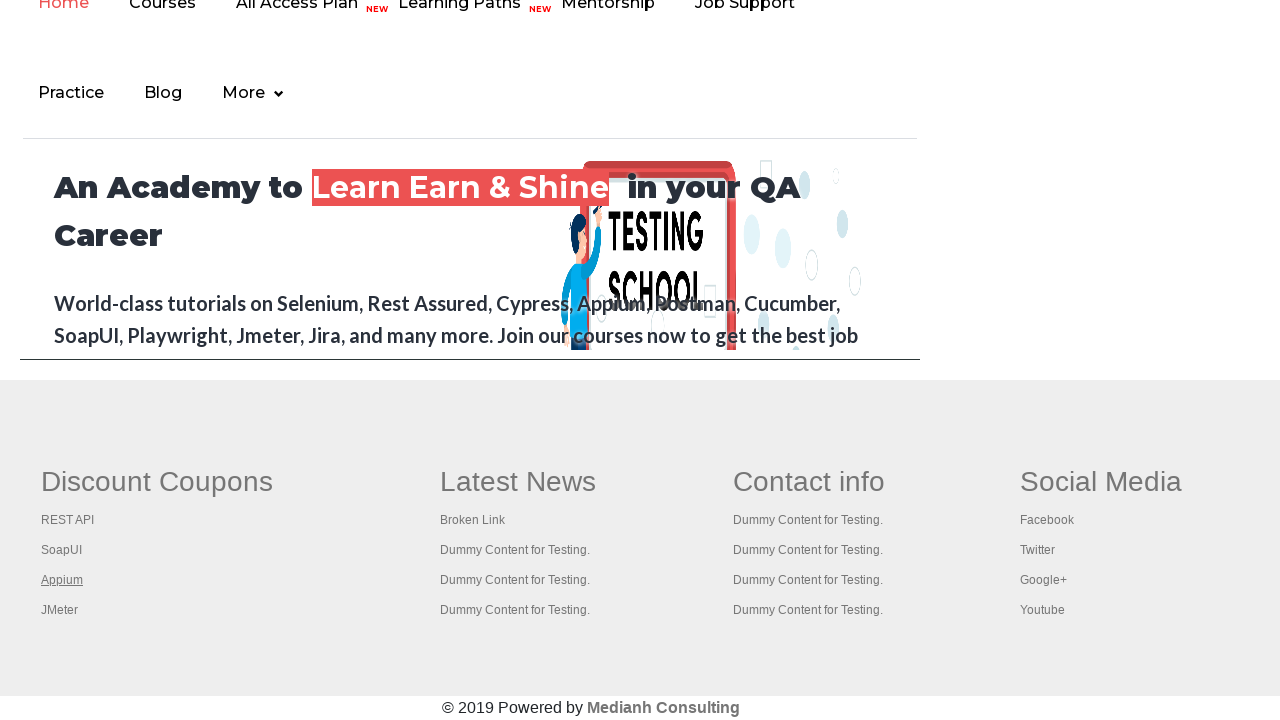

Waited 1 second for new tab to open
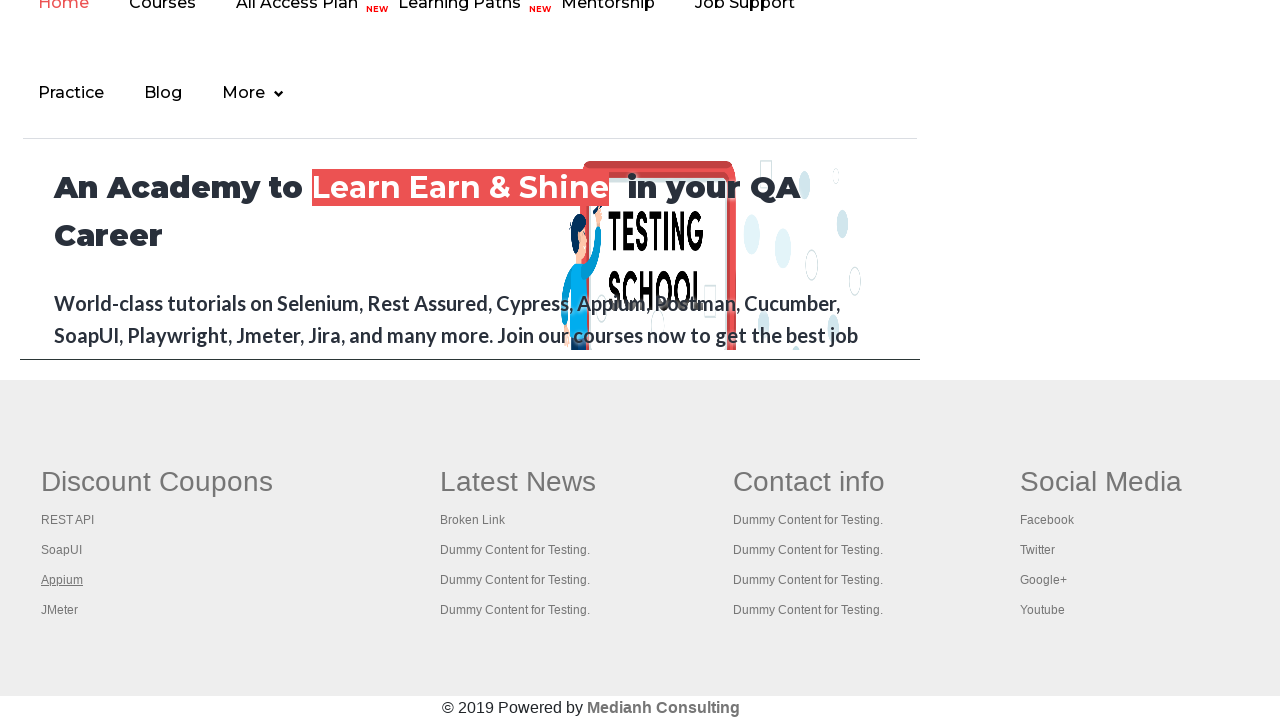

Opened link 4 in new tab using Ctrl+Click at (60, 610) on #gf-BIG >> xpath=//table/tbody/tr/td[1]//ul//a >> nth=4
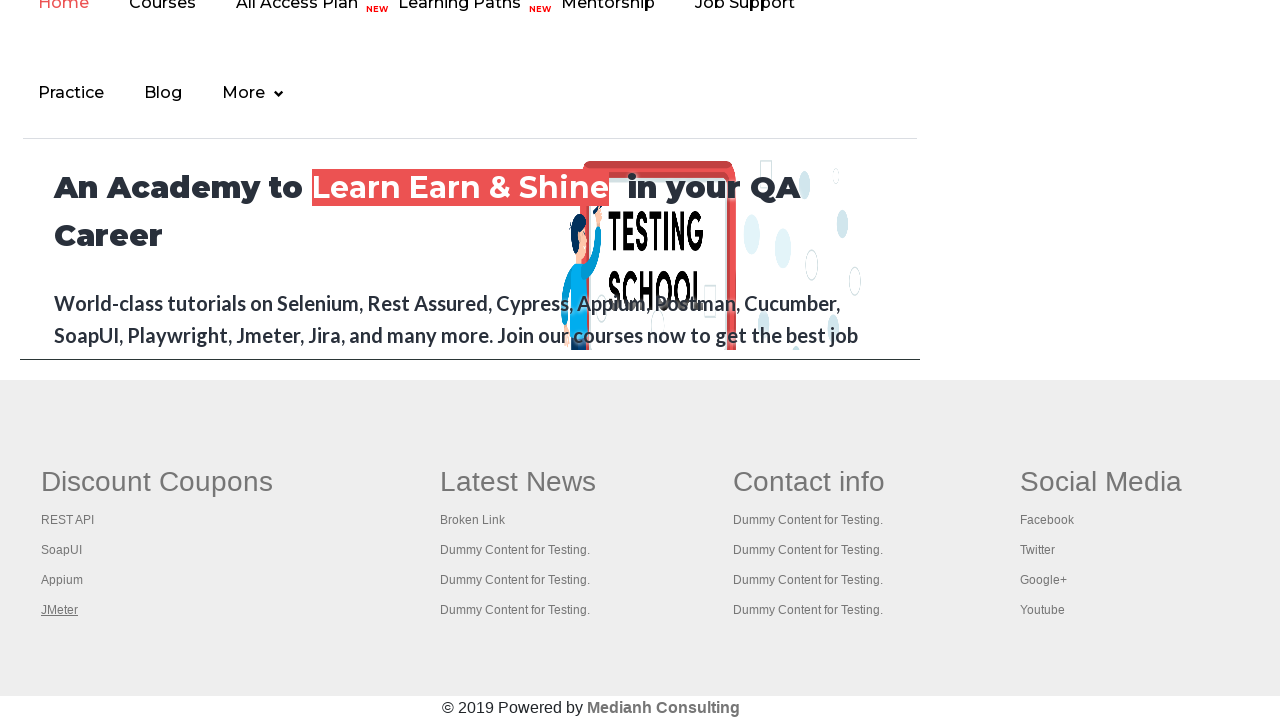

Waited 1 second for new tab to open
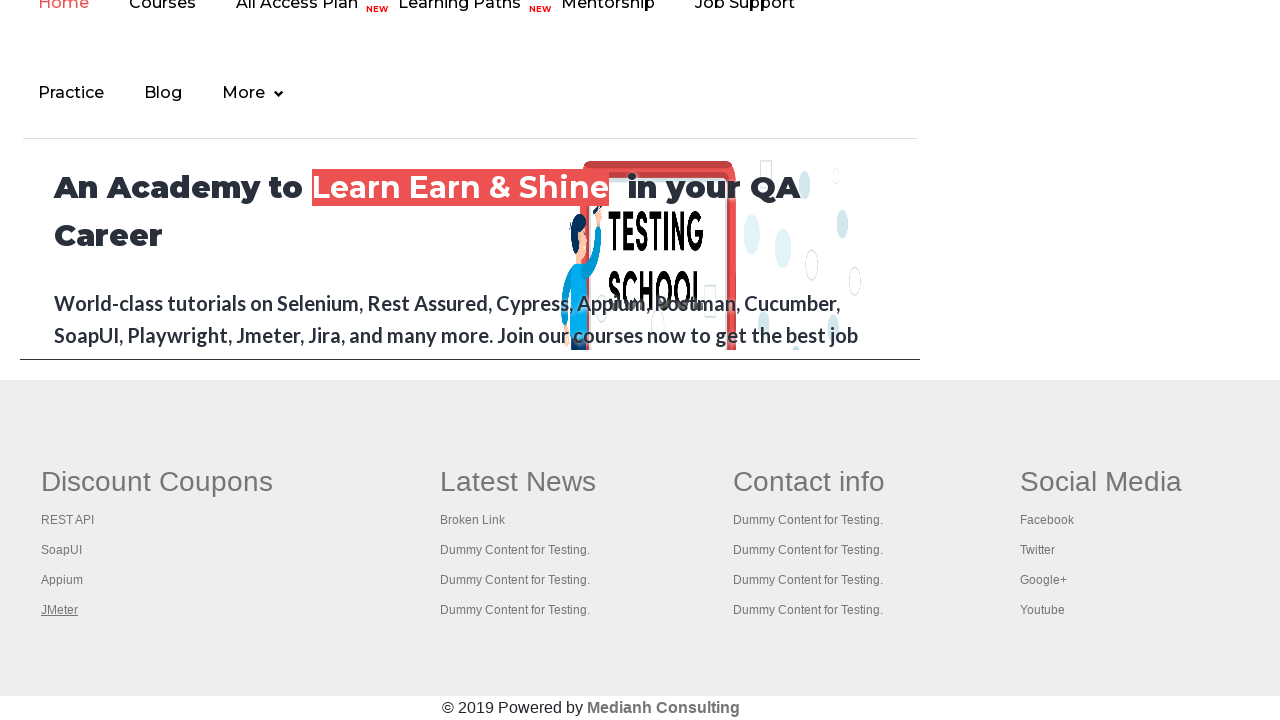

Retrieved all 5 open tabs/pages
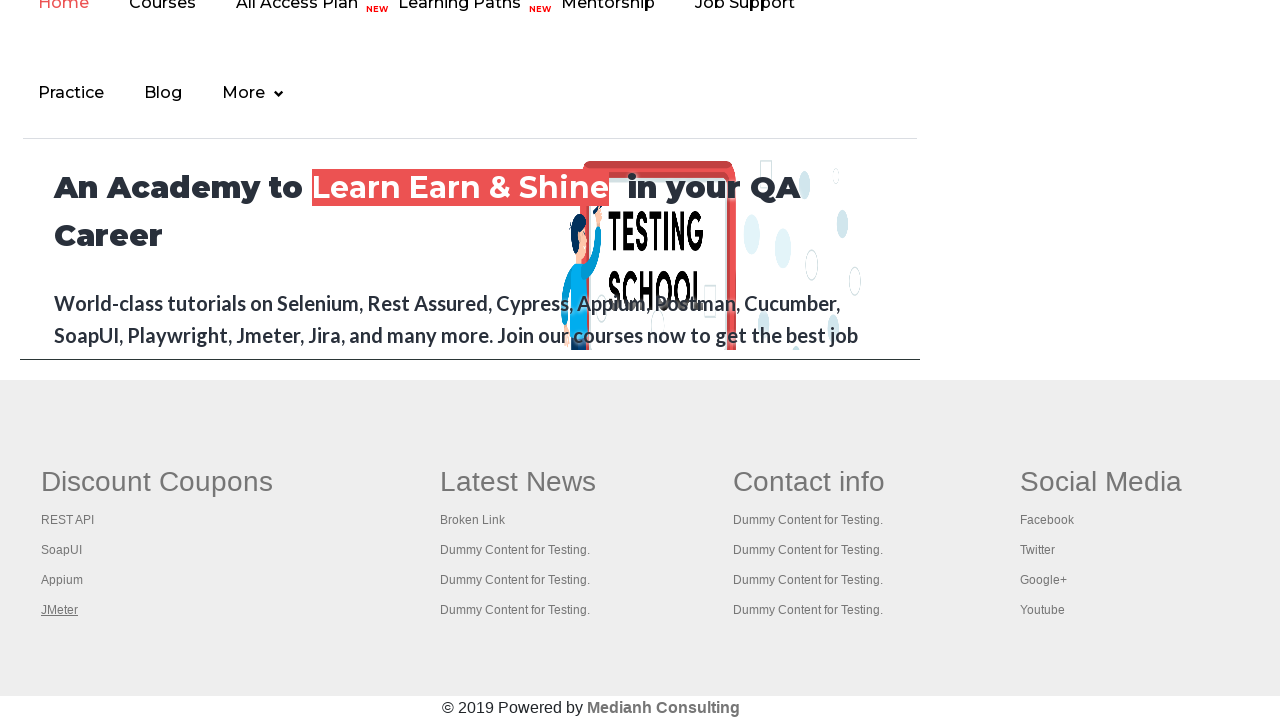

Switched to a tab and brought it to front
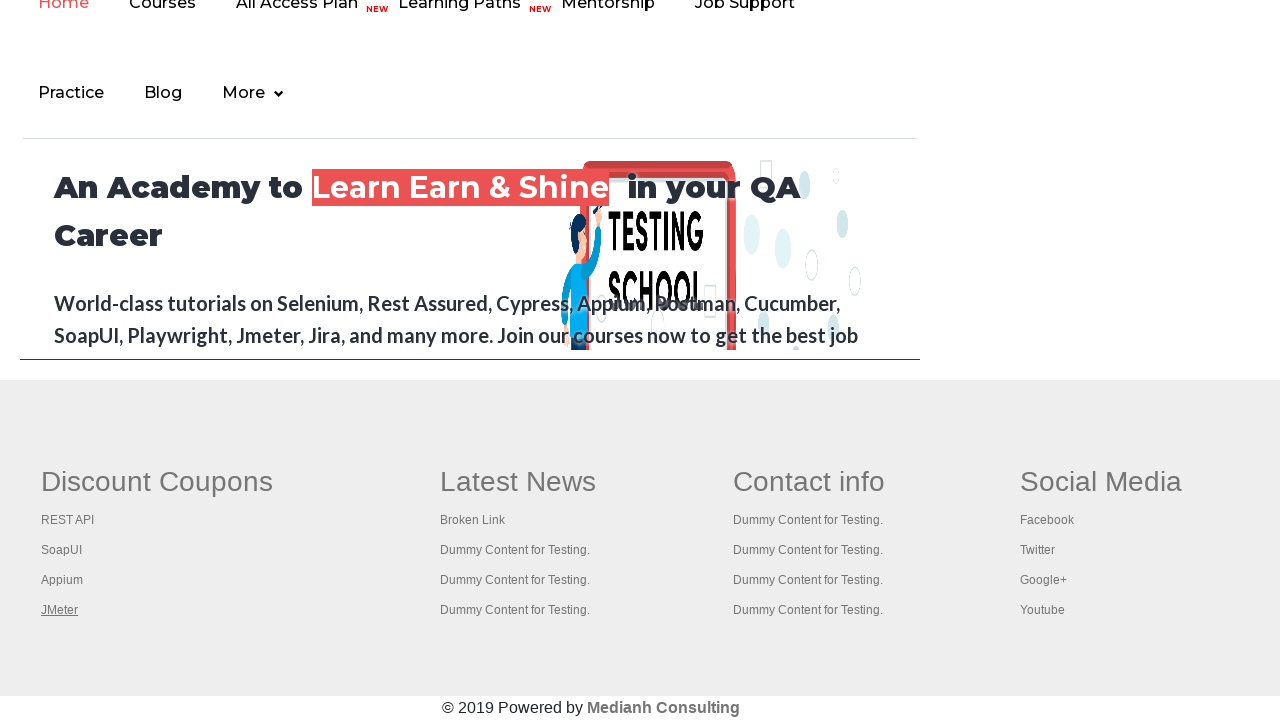

Tab page loaded and ready (domcontentloaded state)
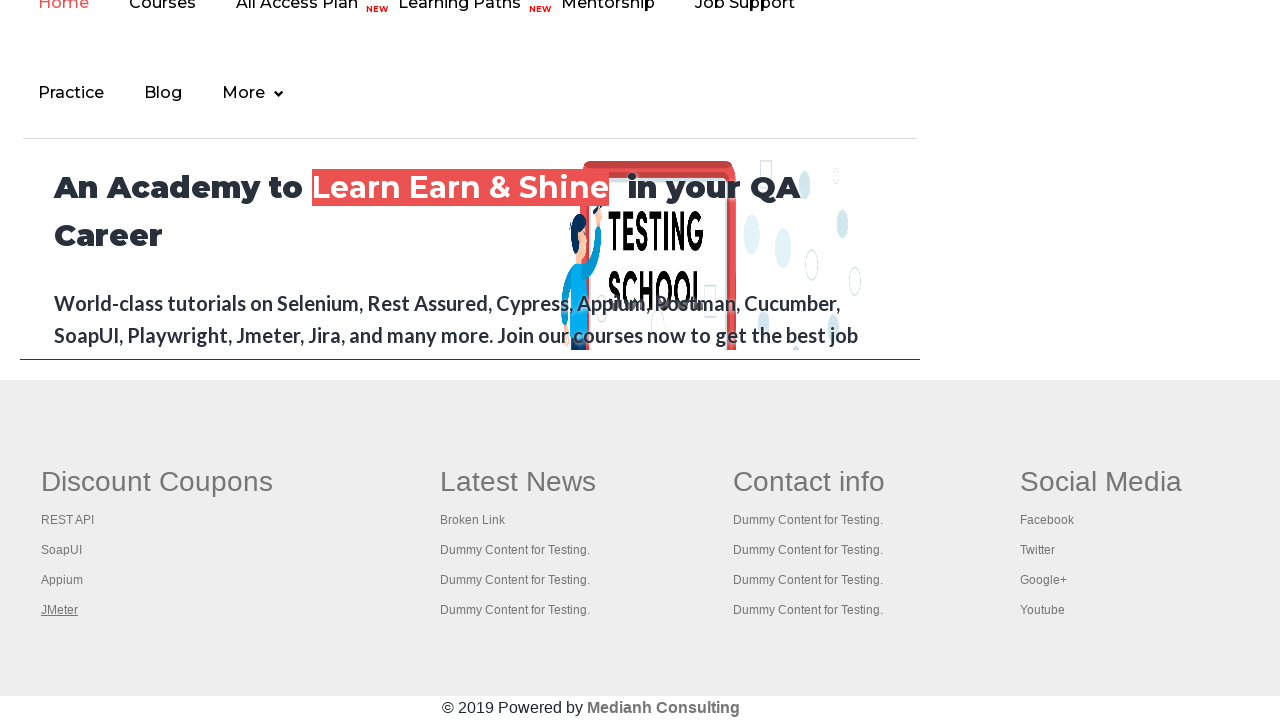

Switched to a tab and brought it to front
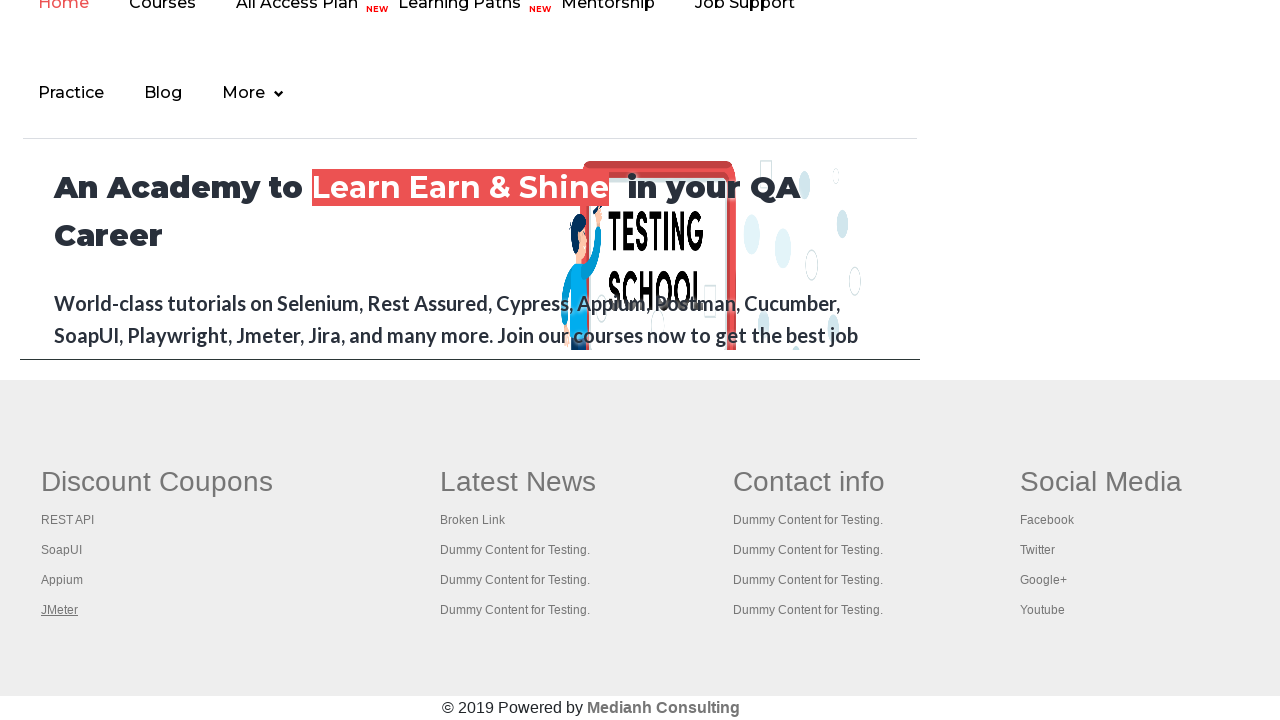

Tab page loaded and ready (domcontentloaded state)
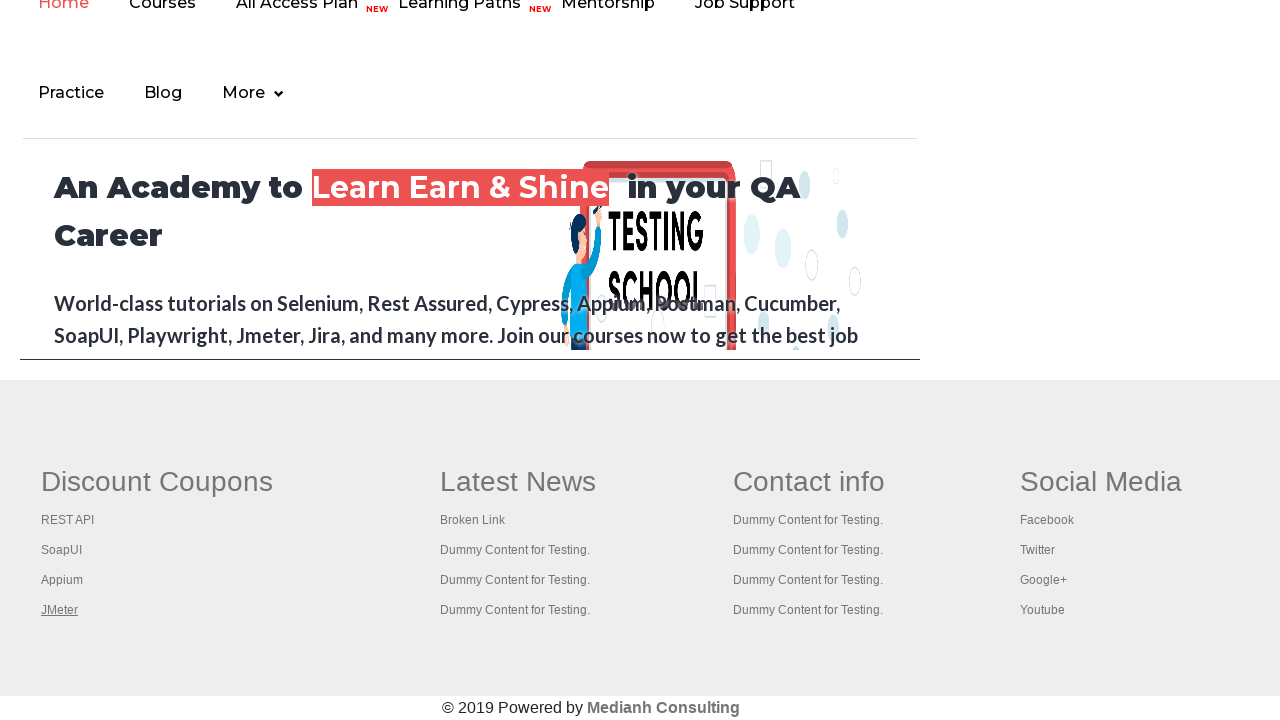

Switched to a tab and brought it to front
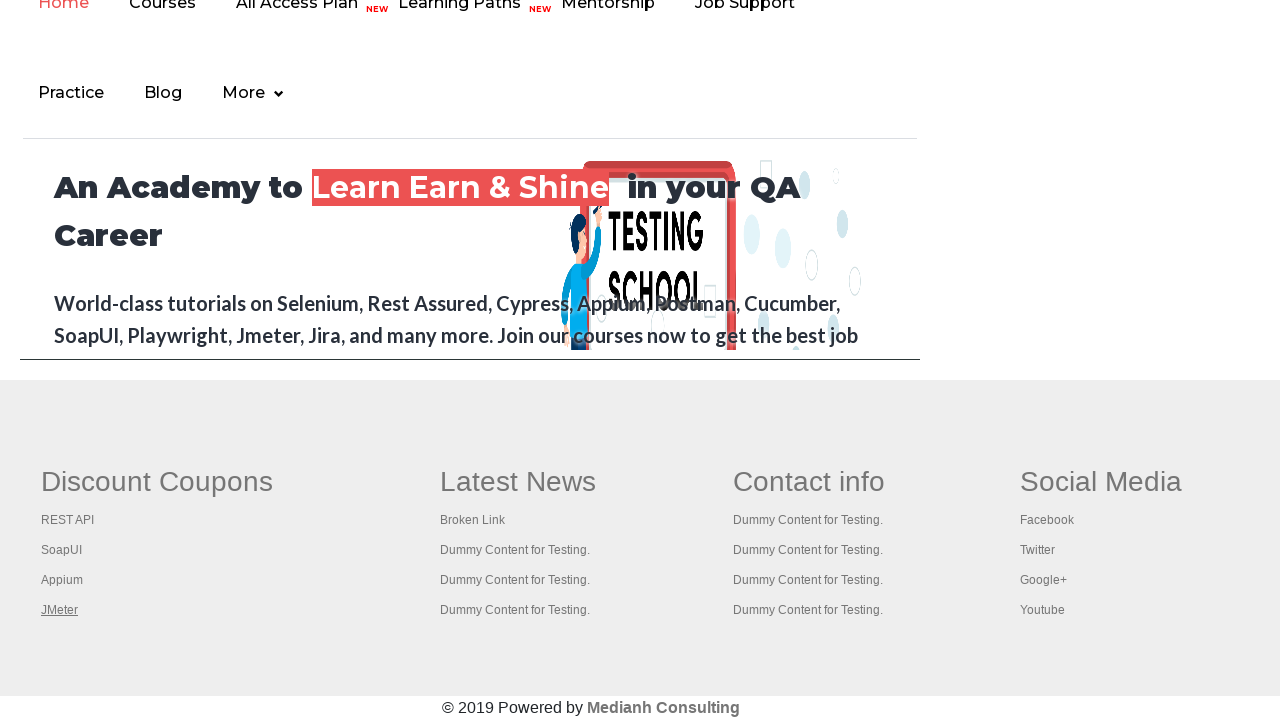

Tab page loaded and ready (domcontentloaded state)
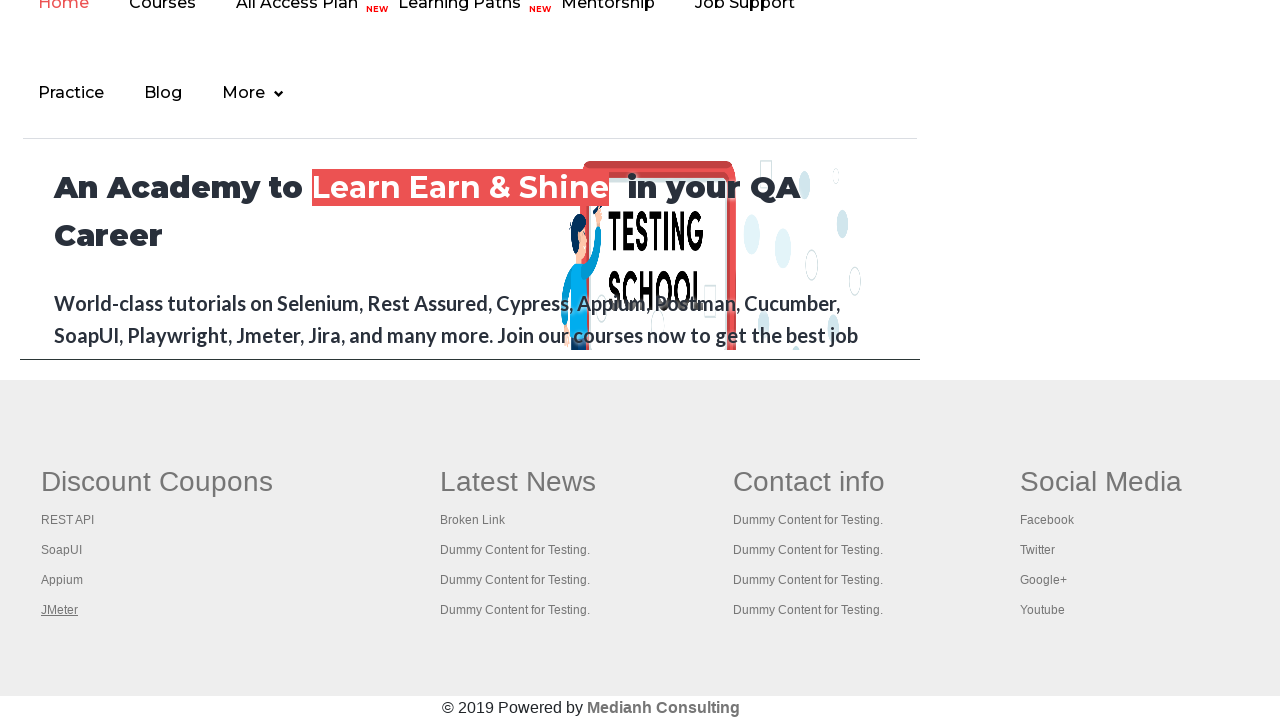

Switched to a tab and brought it to front
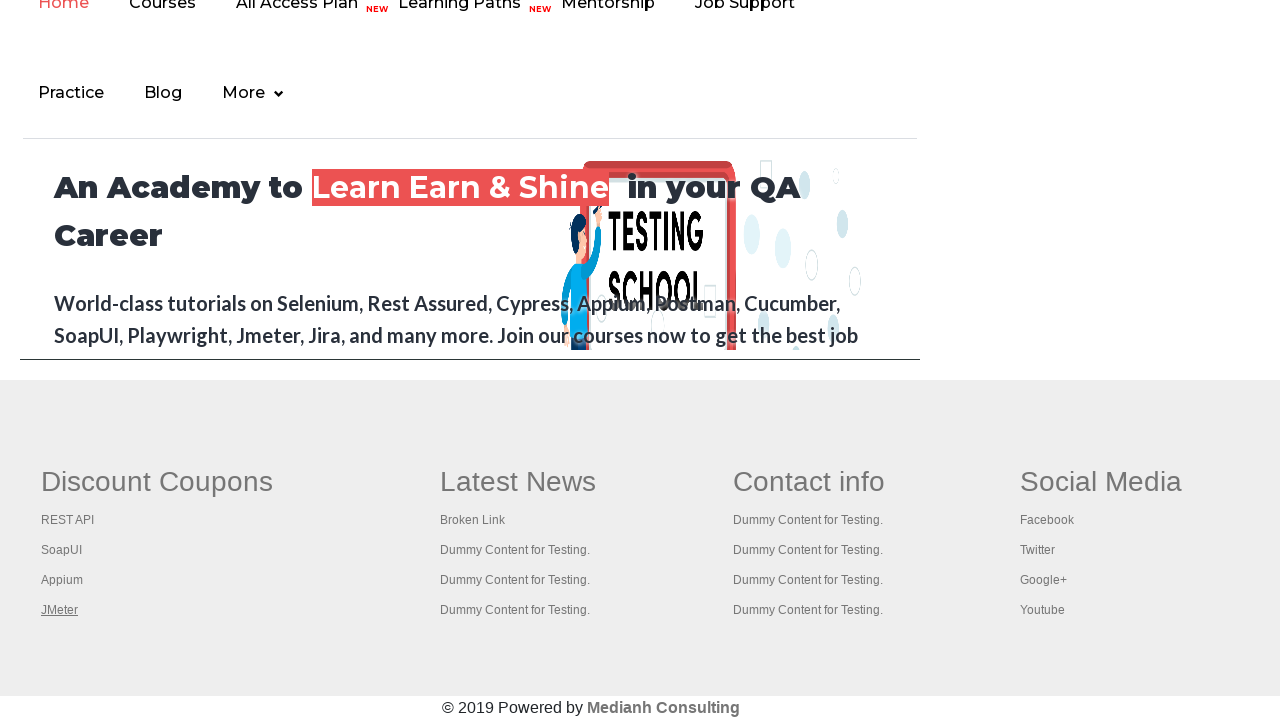

Tab page loaded and ready (domcontentloaded state)
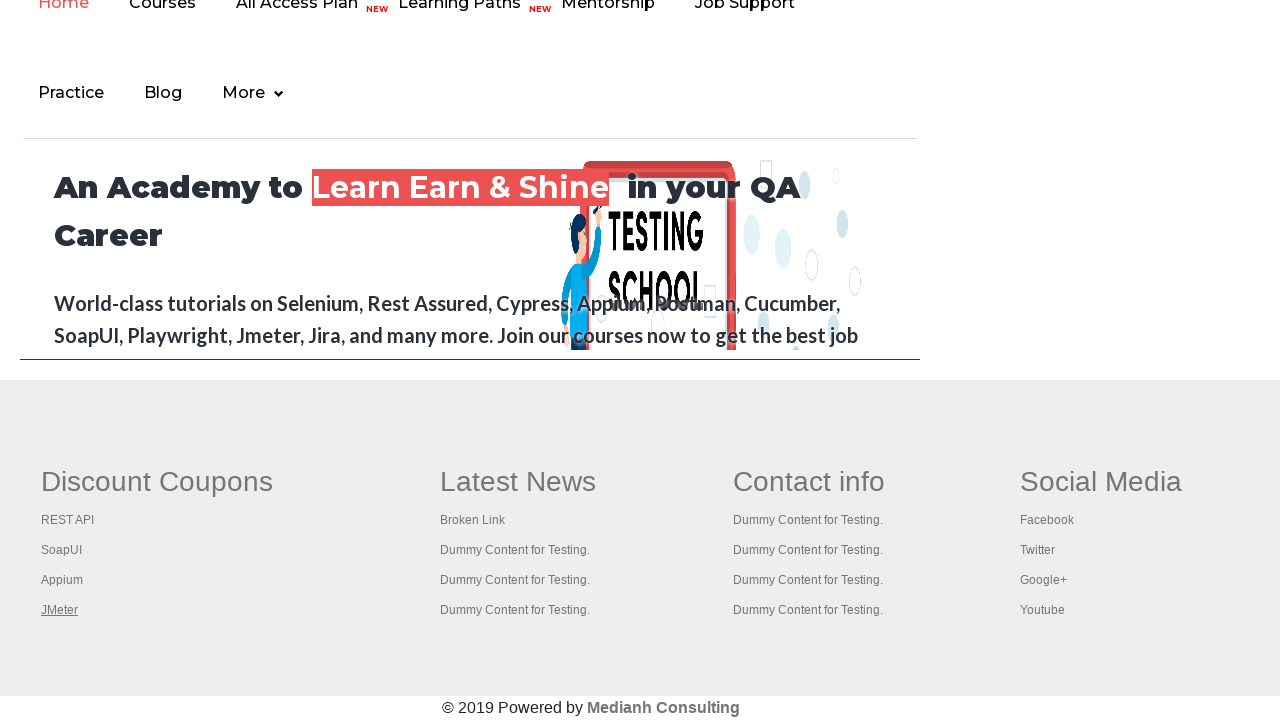

Switched to a tab and brought it to front
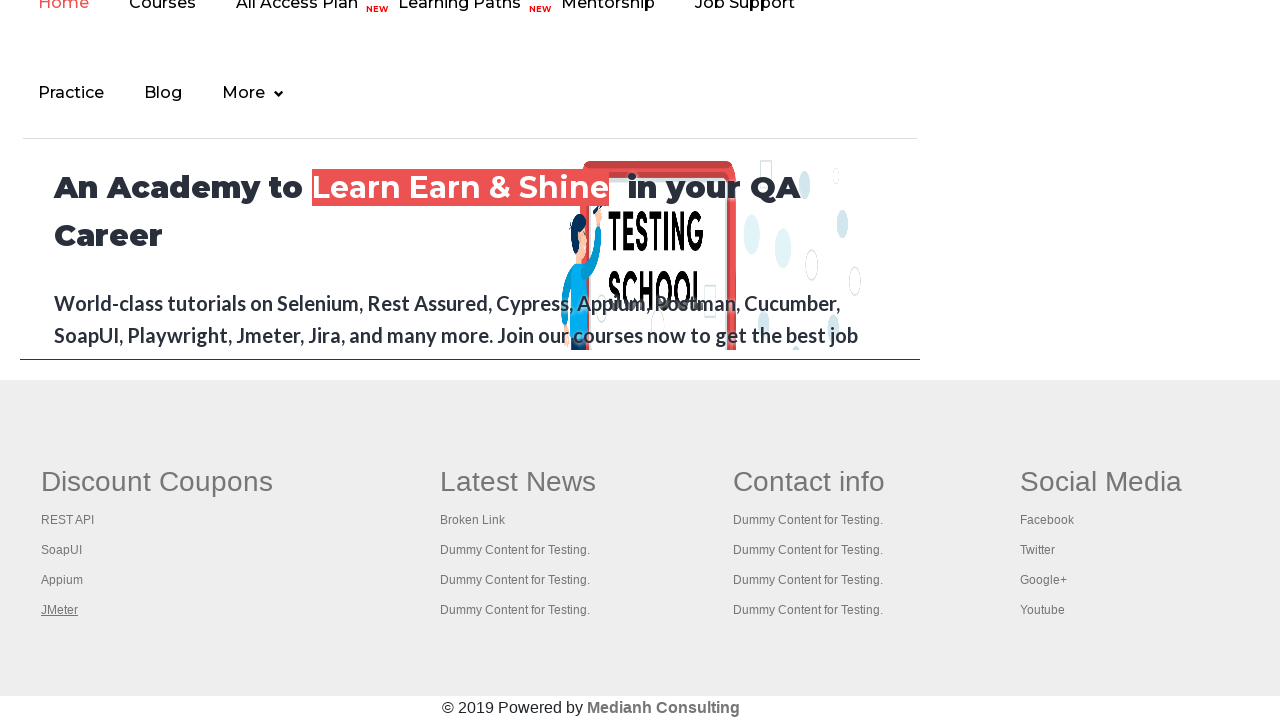

Tab page loaded and ready (domcontentloaded state)
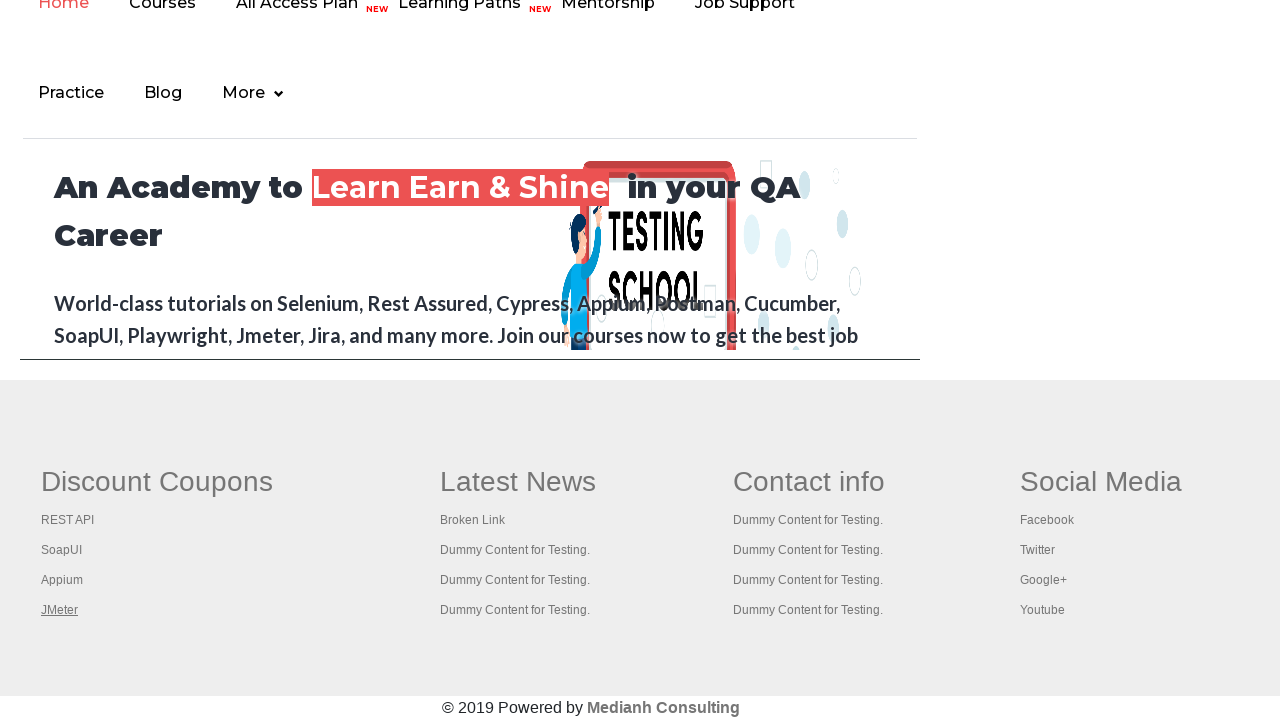

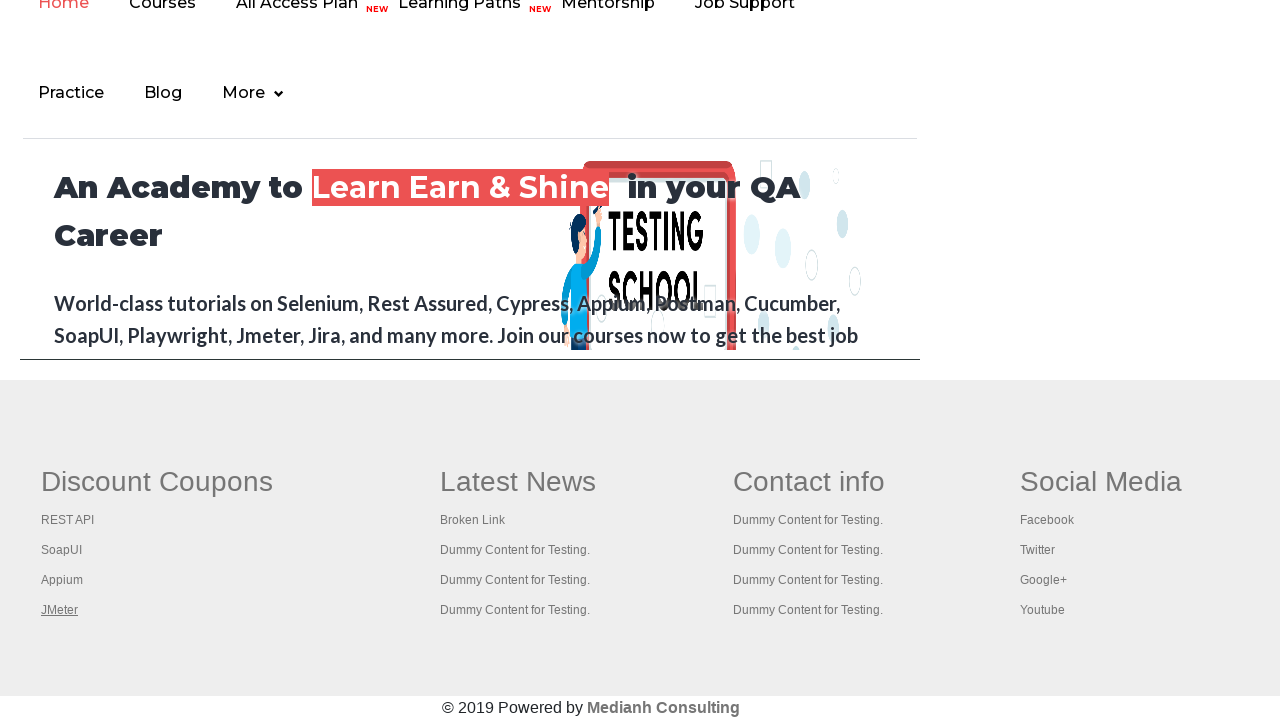